Navigates to the Luxoft corporate website homepage and waits for the page to load

Starting URL: https://www.luxoft.com

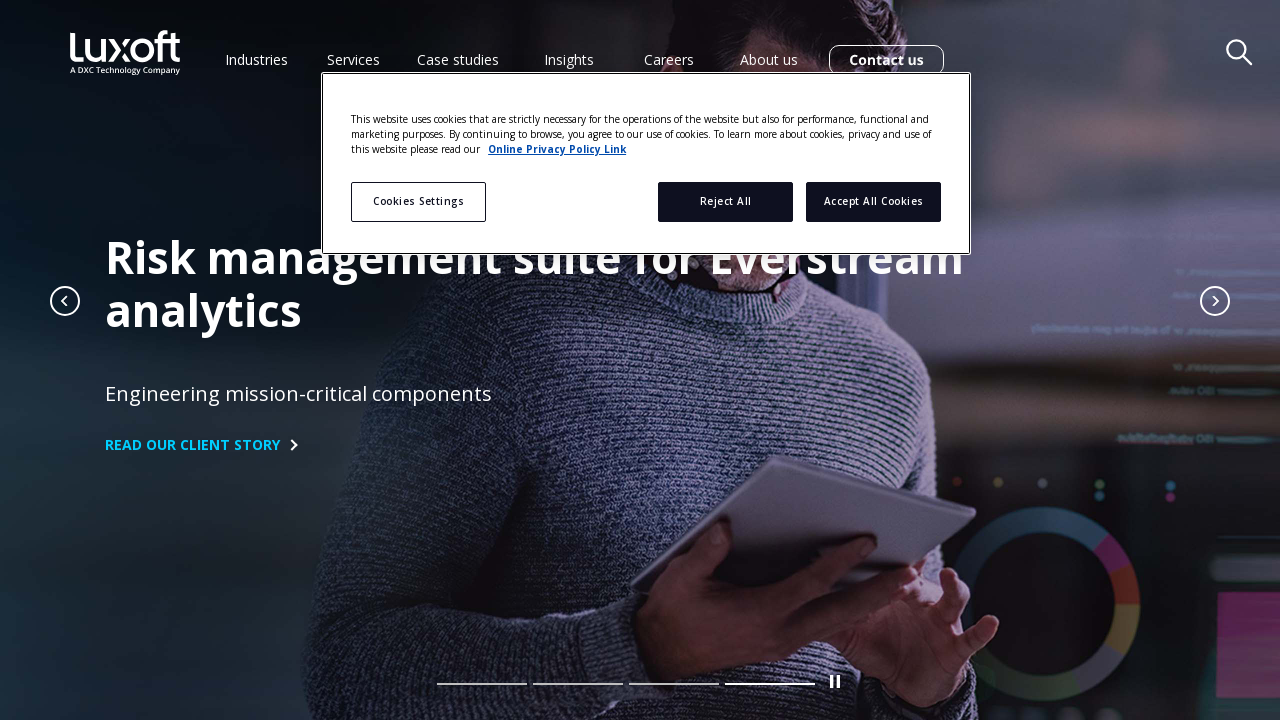

Waited for page to reach networkidle load state
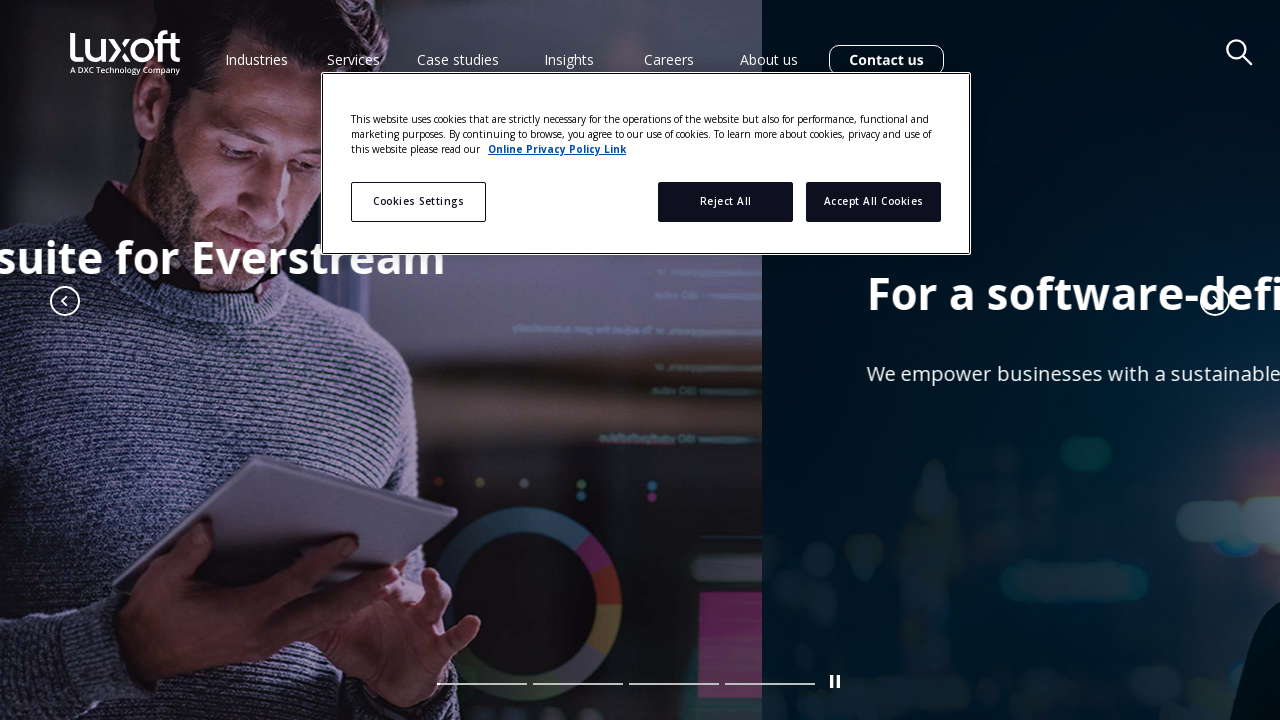

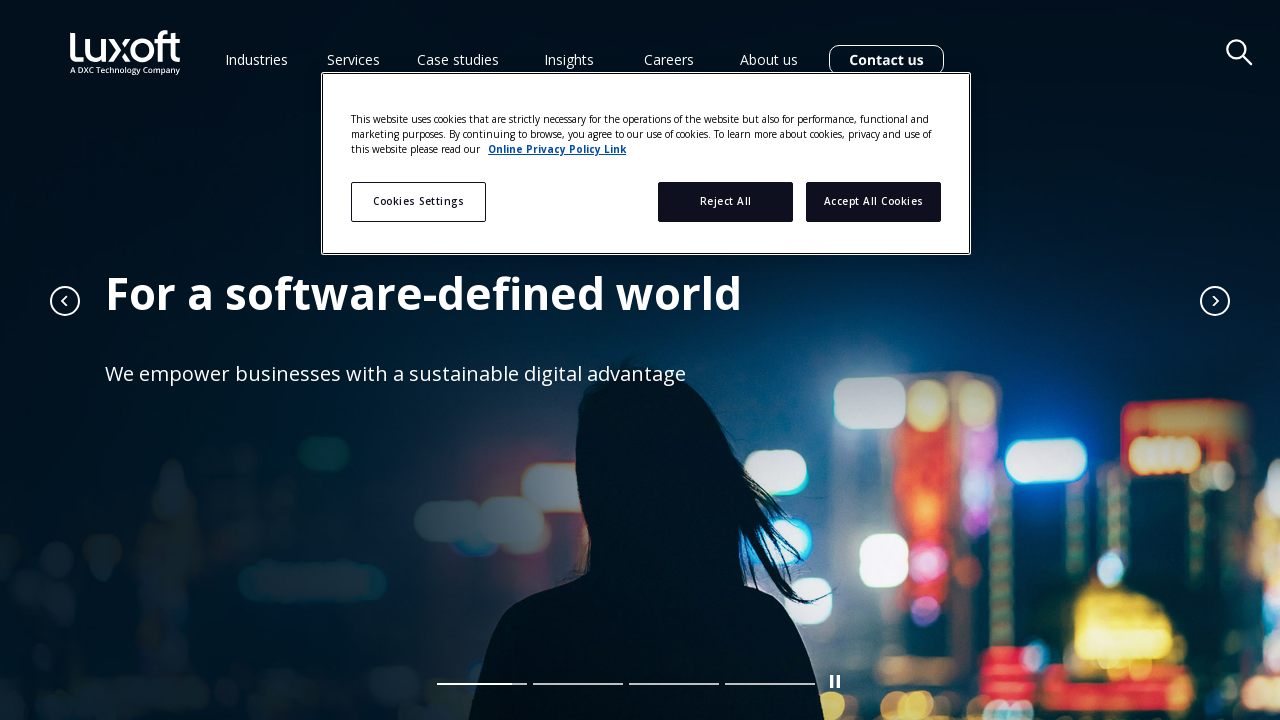